Extracts two numbers from the page, calculates their sum, and selects the result from a dropdown menu before submitting the form

Starting URL: http://suninjuly.github.io/selects1.html

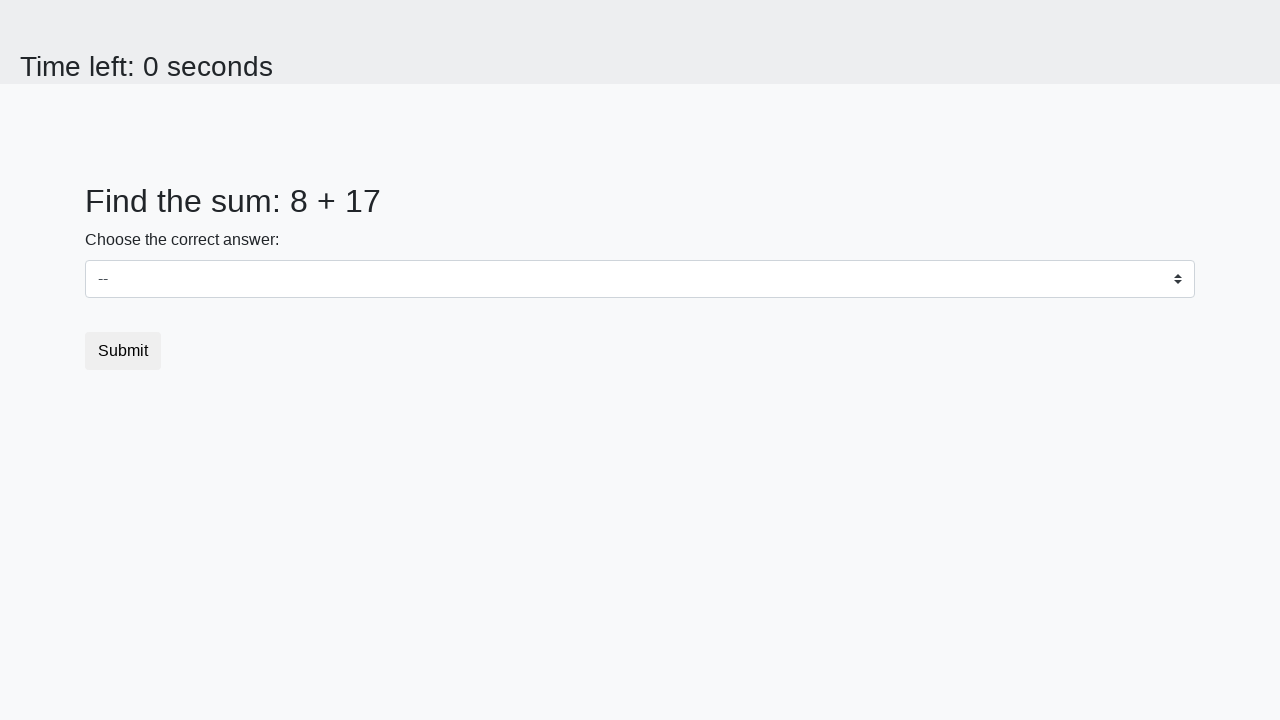

Extracted first number from #num1 element
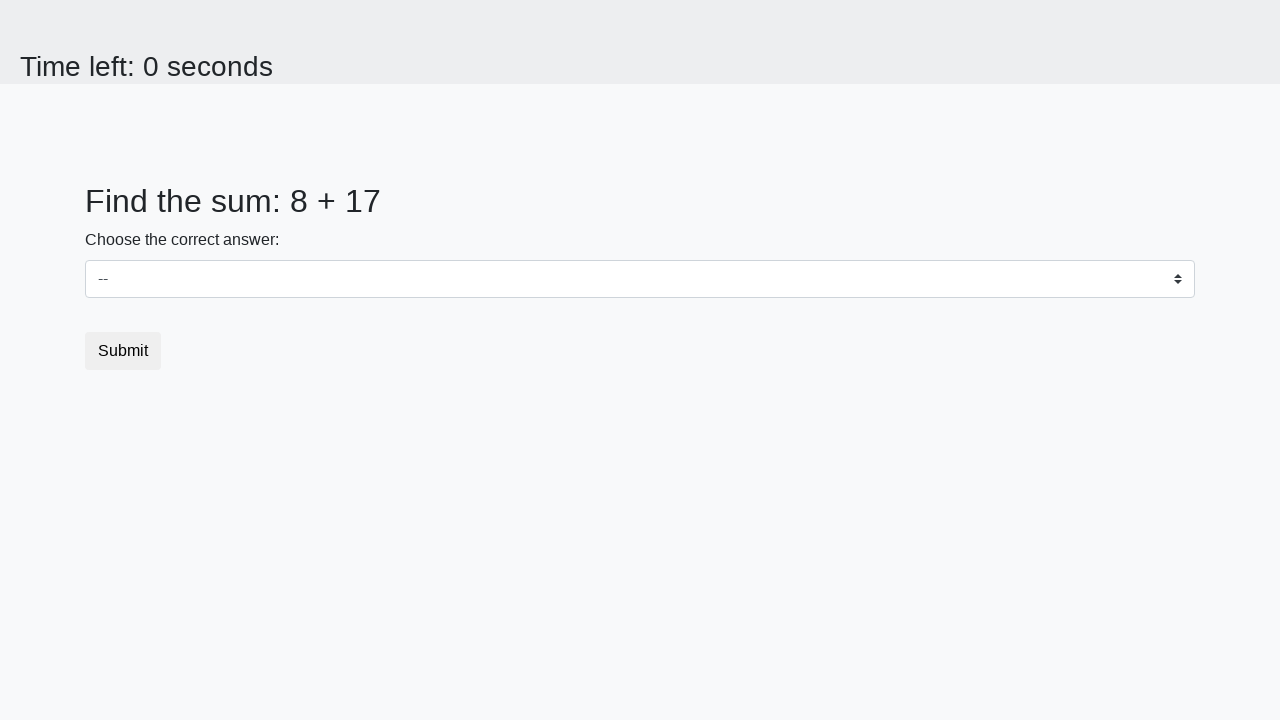

Extracted second number from #num2 element
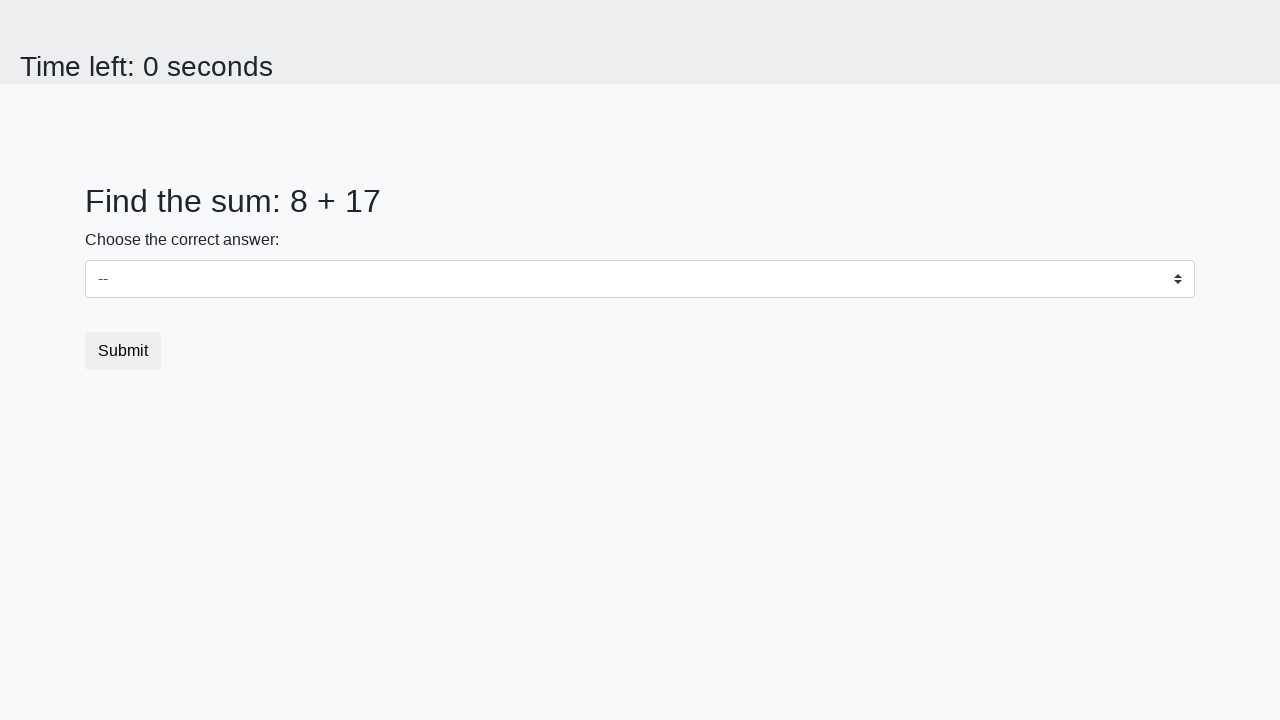

Selected sum (25) from dropdown menu on #dropdown
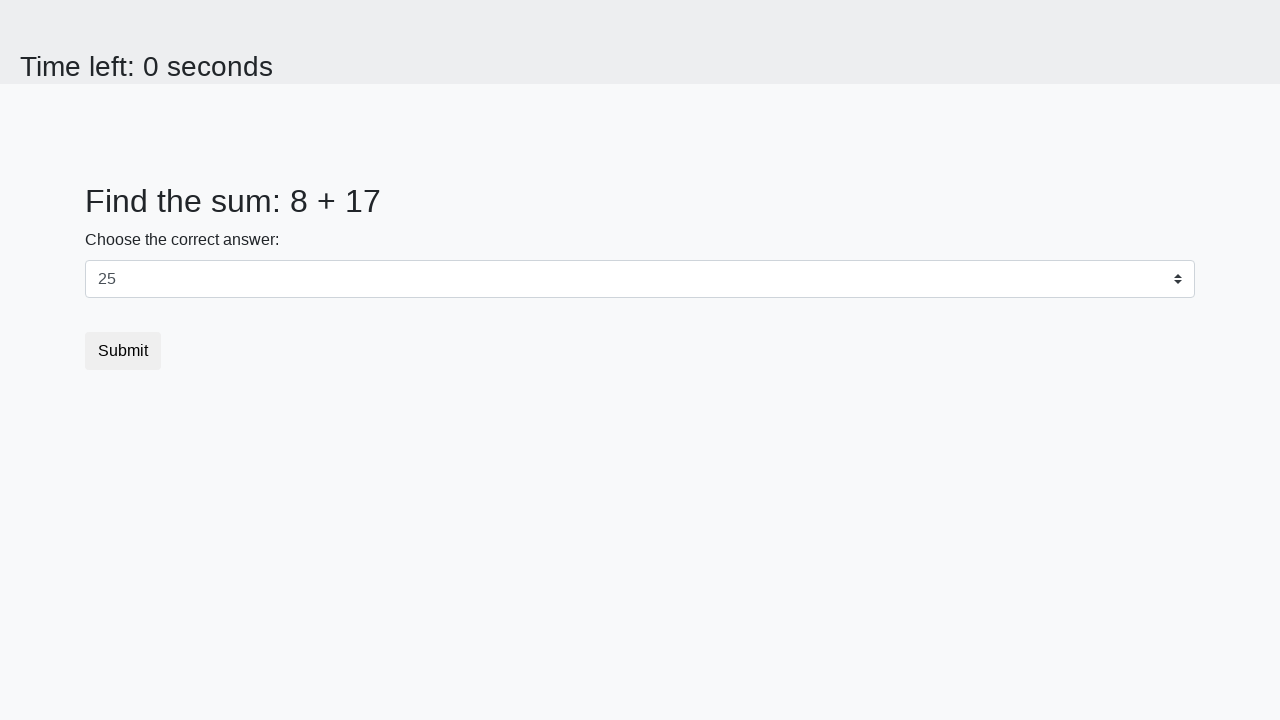

Clicked submit button to submit the form at (123, 351) on button.btn
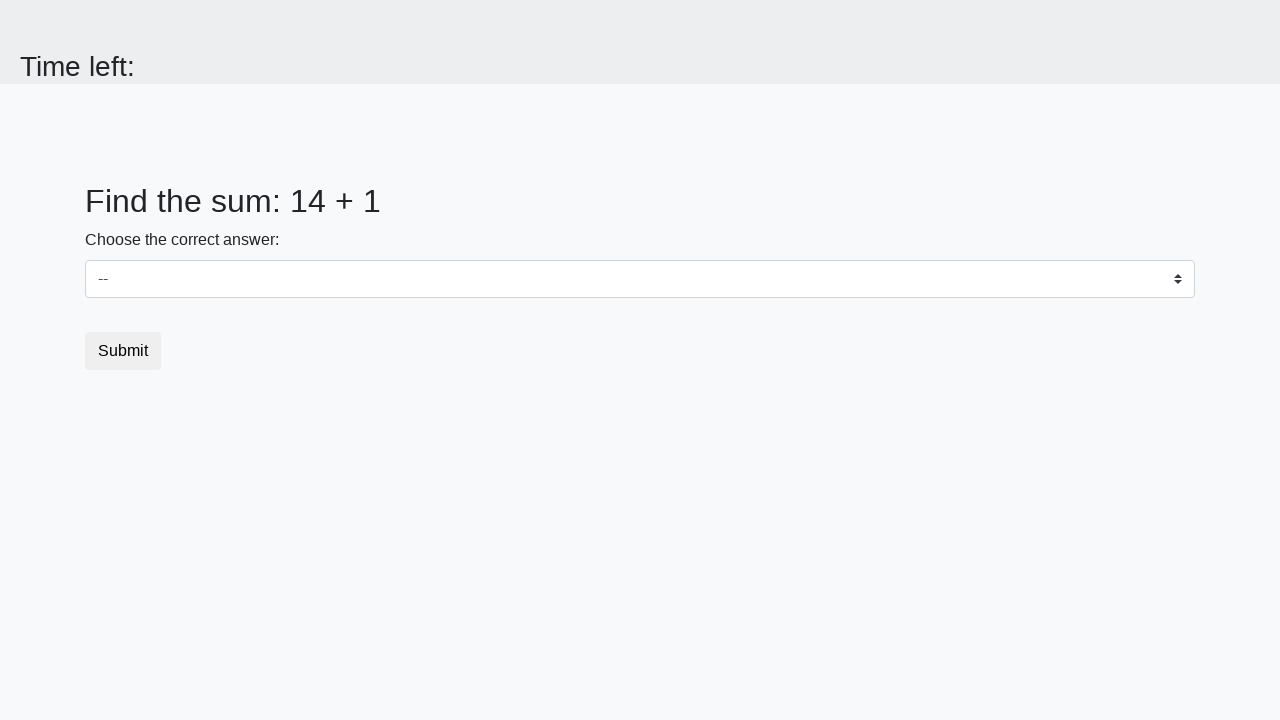

Waited for result page to load
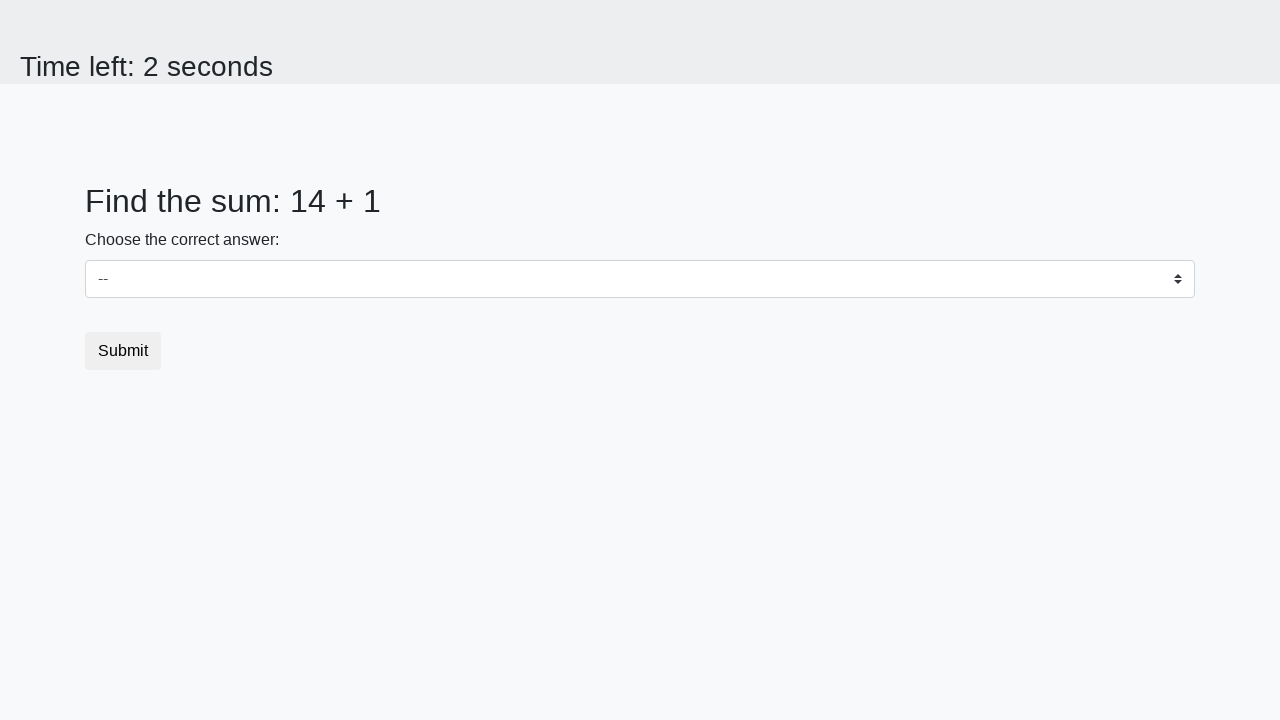

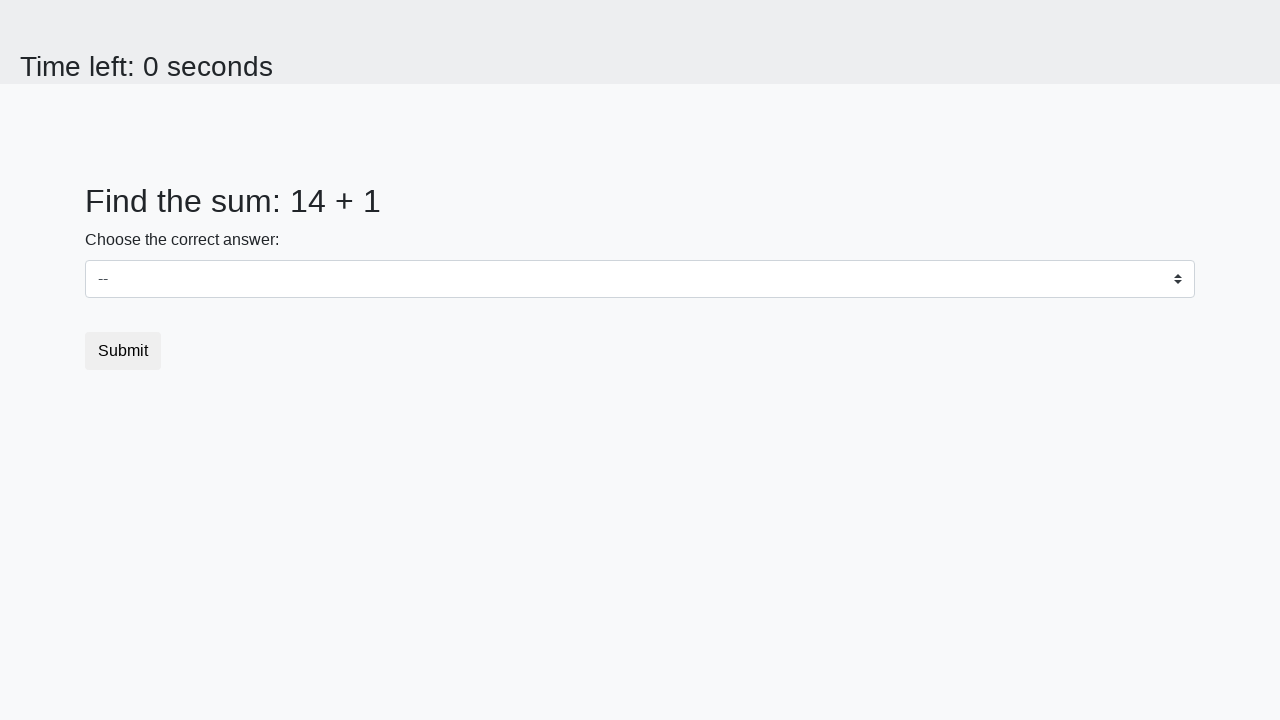